Navigates to an automation practice page and clicks on a link for free access to interview questions and resume assistance materials

Starting URL: https://rahulshettyacademy.com/AutomationPractice/

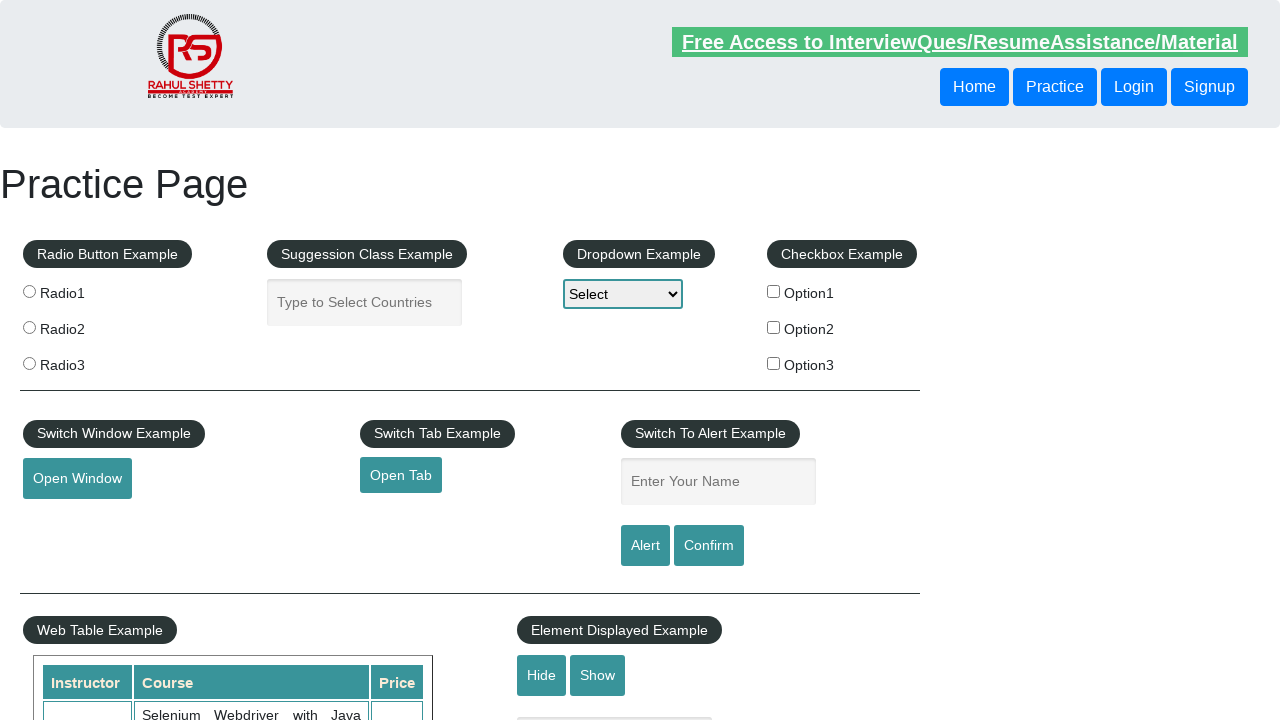

Navigated to automation practice page
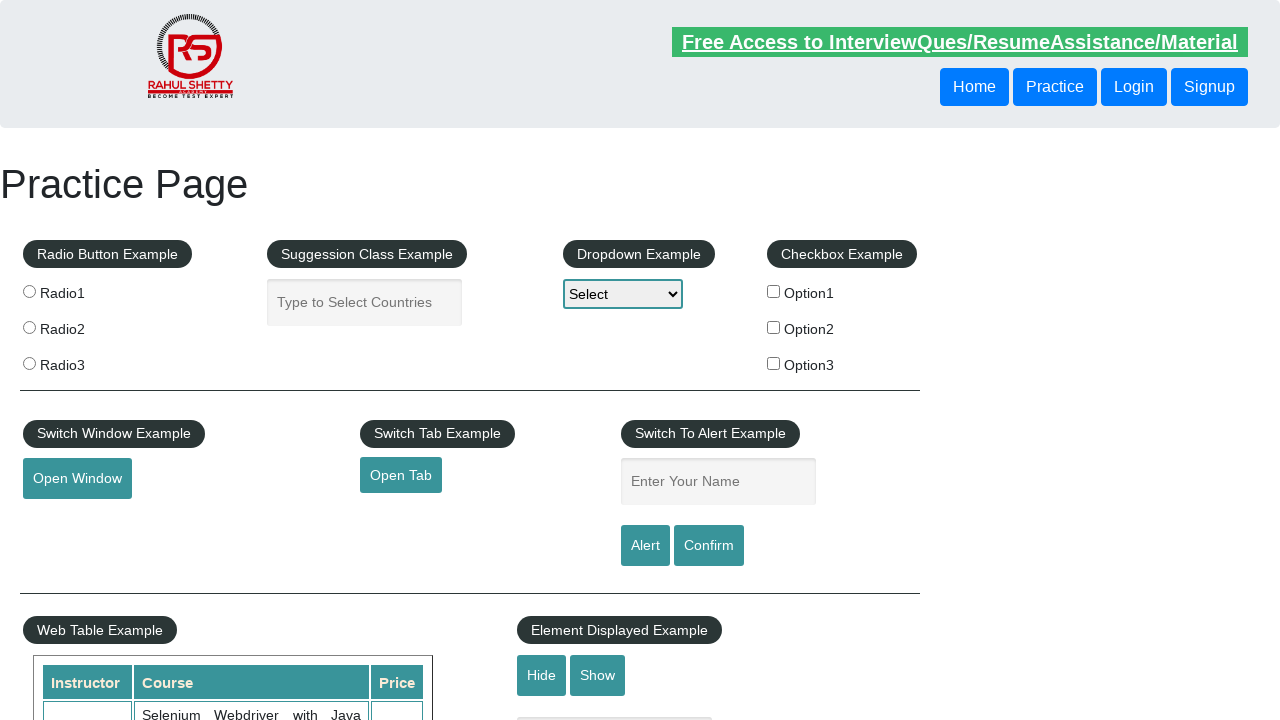

Clicked on Free Access to InterviewQues/ResumeAssistance/Material link at (960, 42) on text=Free Access to InterviewQues/ResumeAssistance/Material
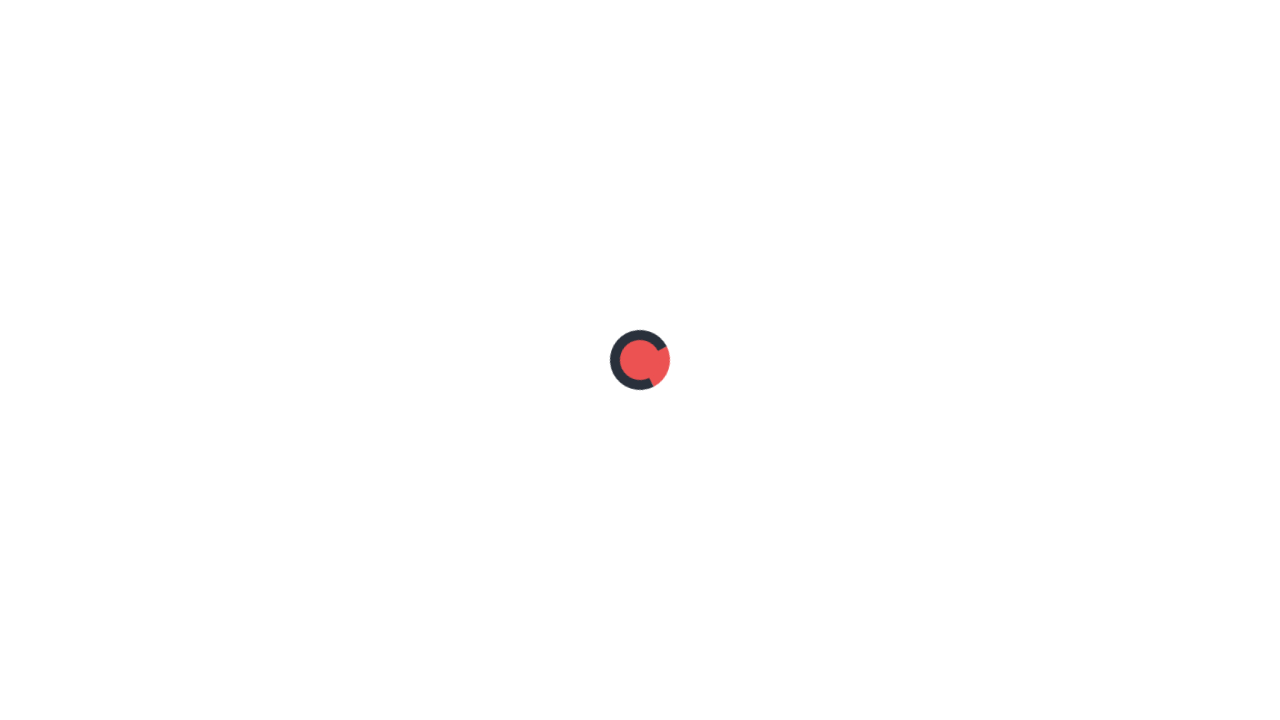

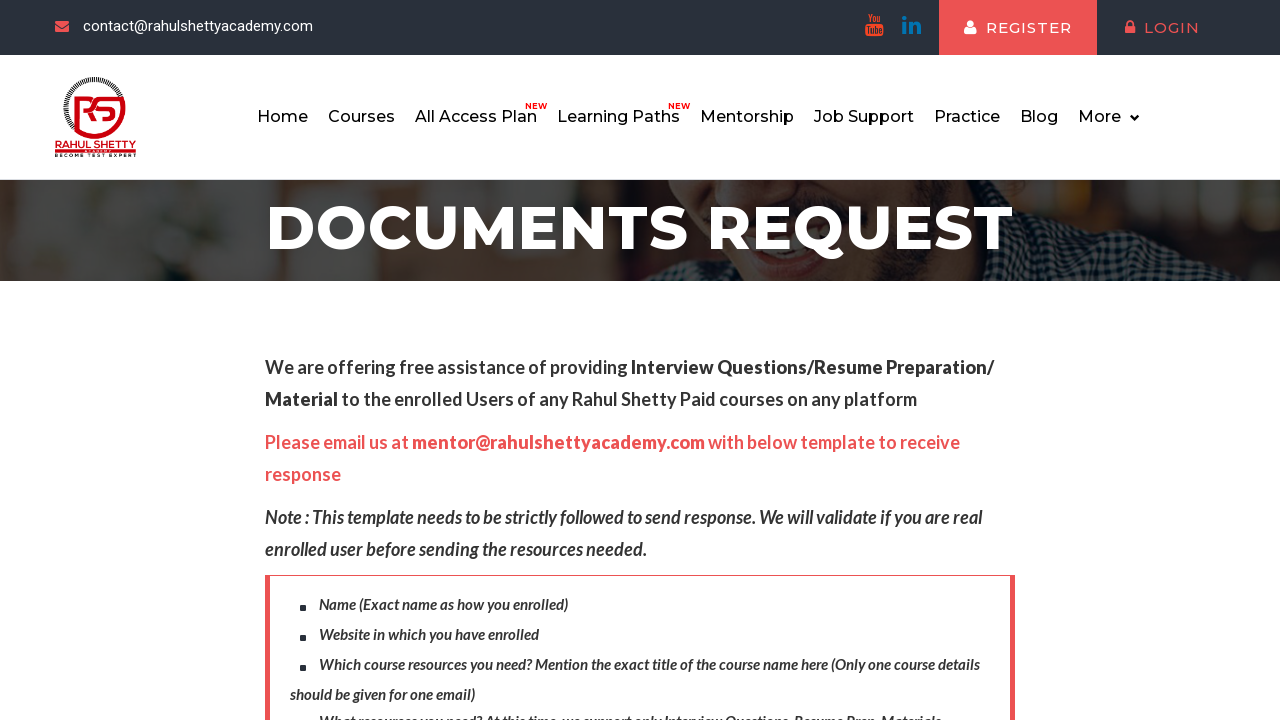